Tests form validation by submitting invalid data for each field (empty values, invalid formats) and verifying appropriate error messages are displayed, then correcting each field with valid data.

Starting URL: https://sahaavi.github.io/Form-Validation-JavaScript/index.html

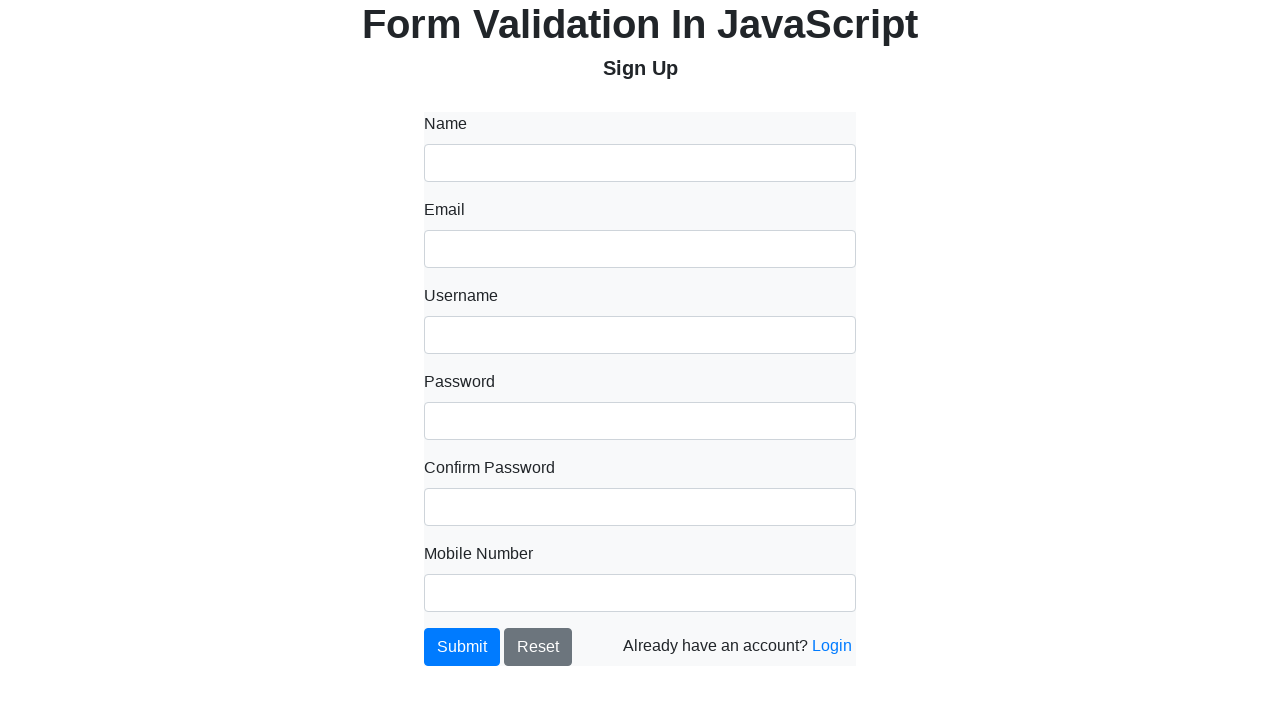

Form loaded - name input field is visible
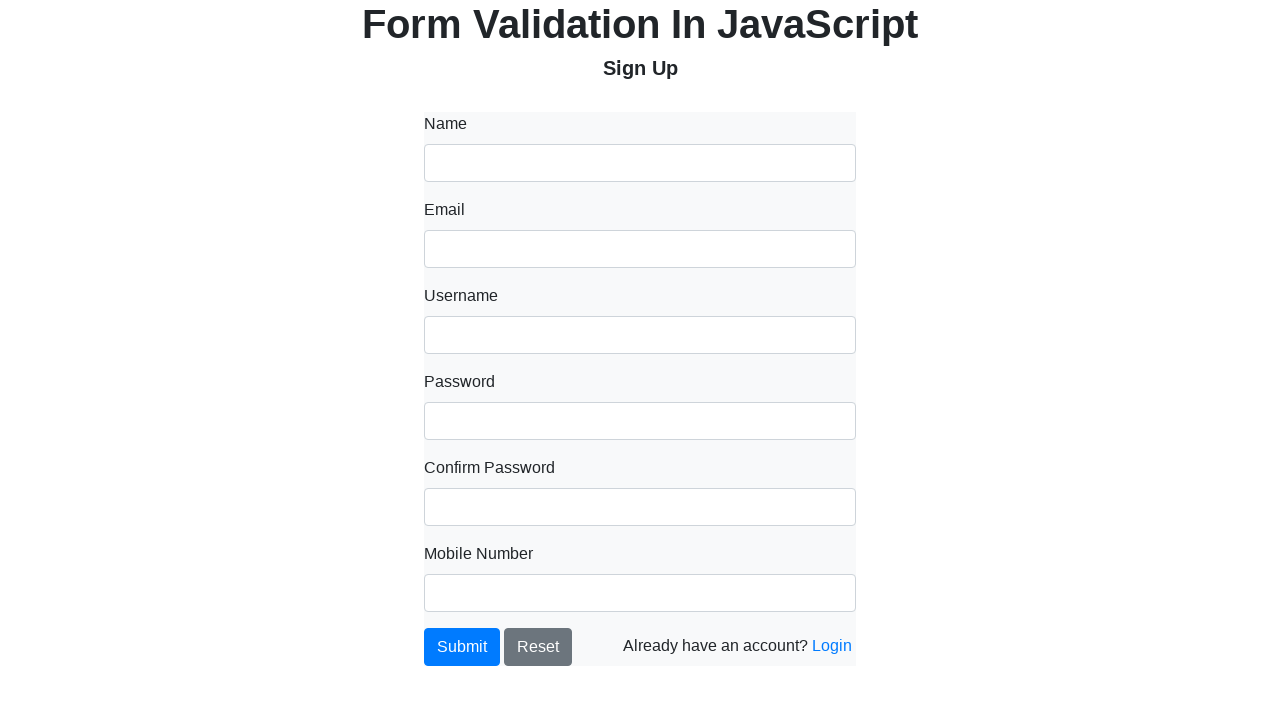

Cleared name field to test empty validation on #name
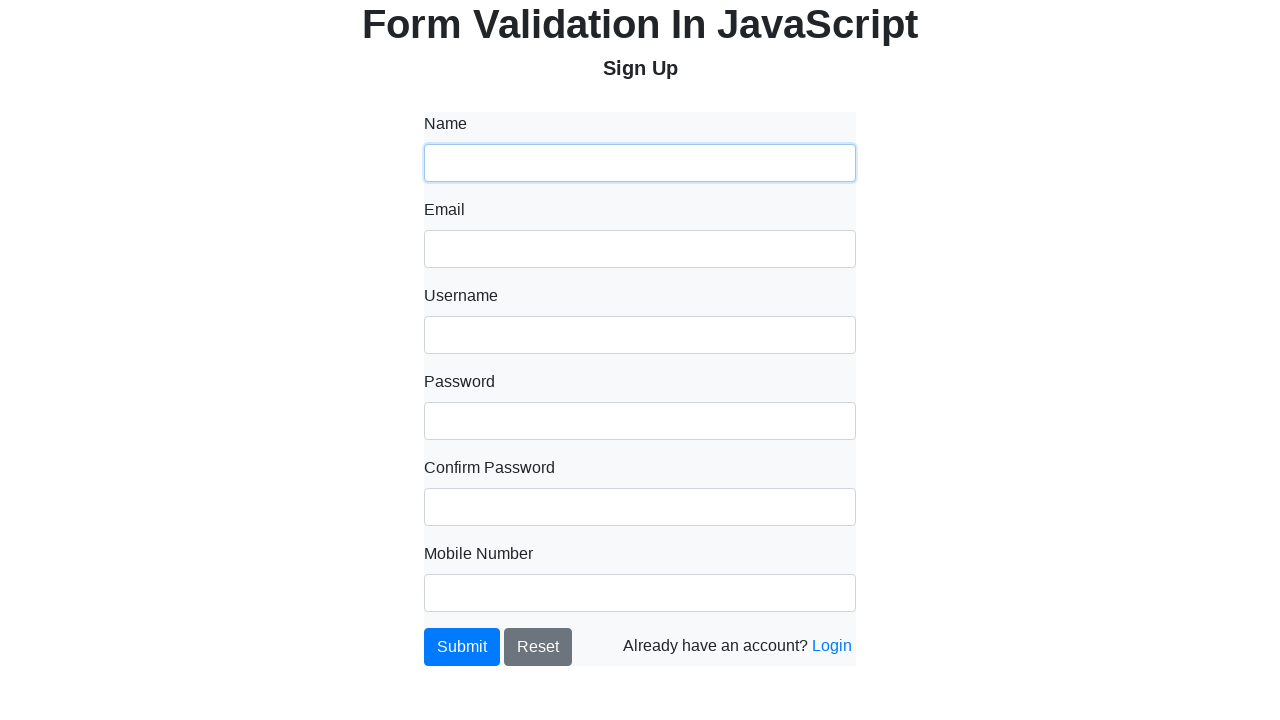

Clicked Submit button with empty name field at (462, 647) on internal:role=button[name="Submit"i]
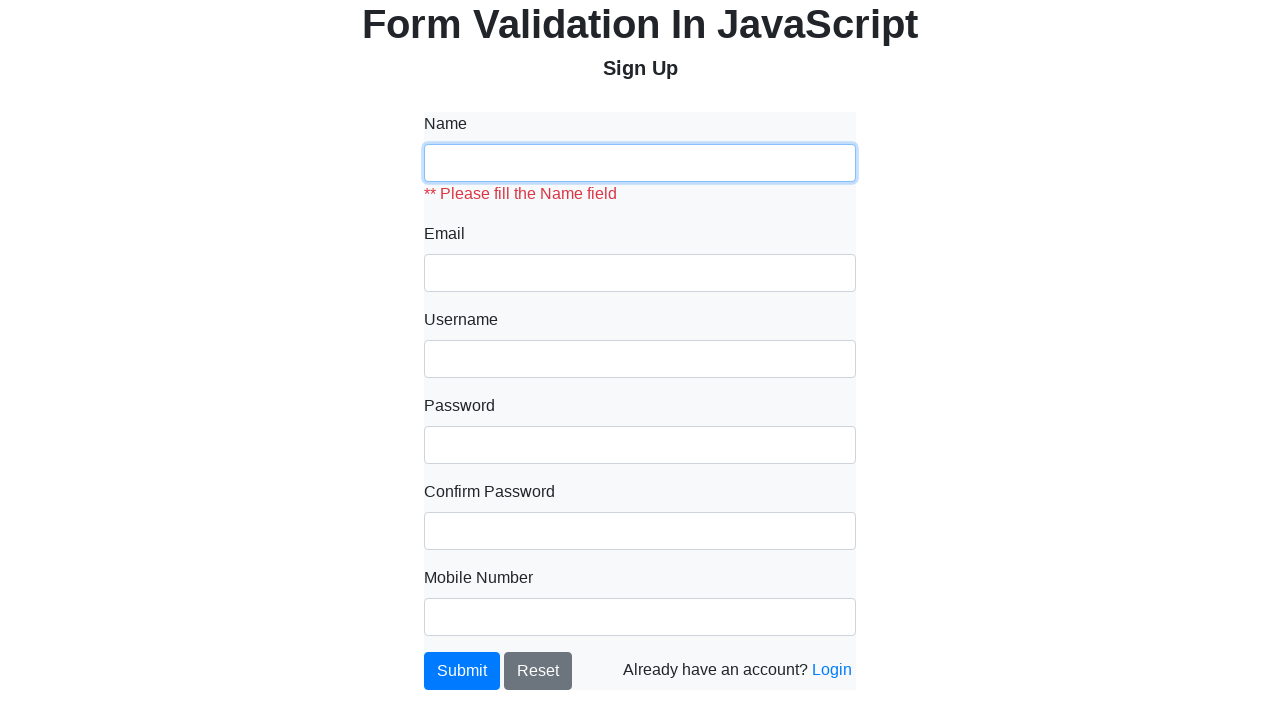

Name validation error message appeared
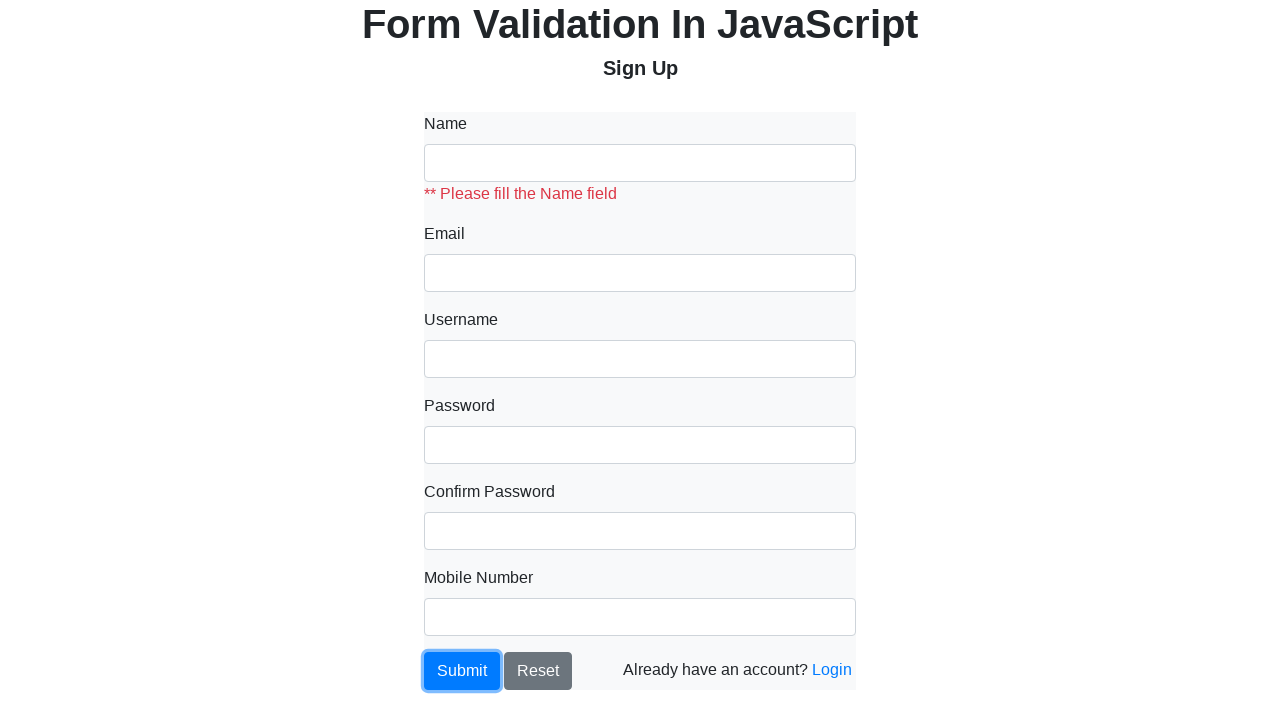

Filled name field with valid value 'Admin Gab' on #name
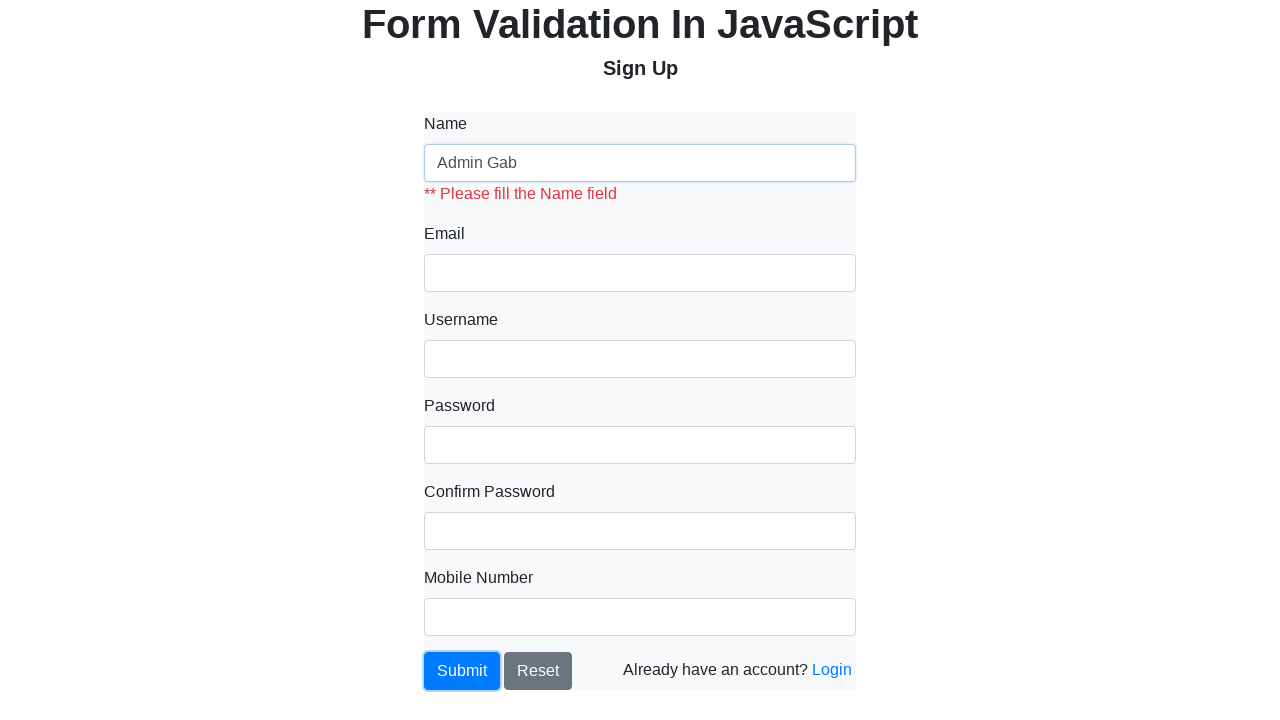

Cleared email field to test empty validation on #emails
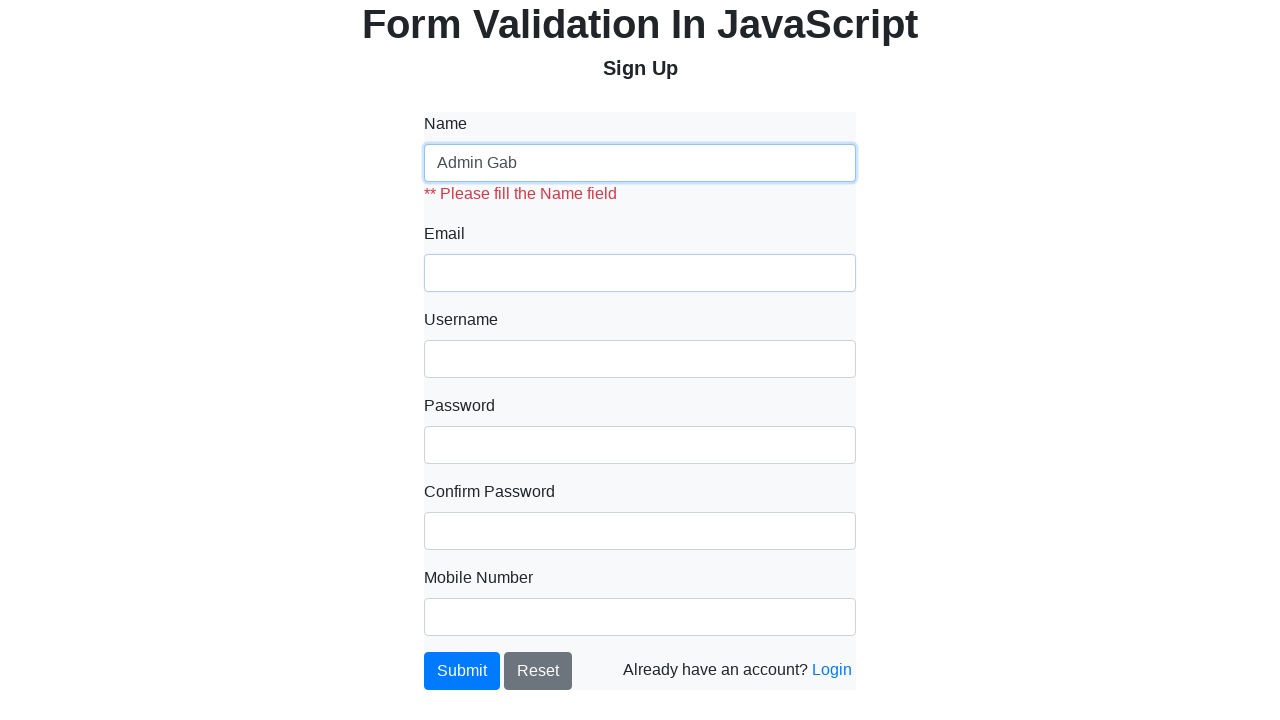

Clicked Submit button with empty email field at (462, 671) on internal:role=button[name="Submit"i]
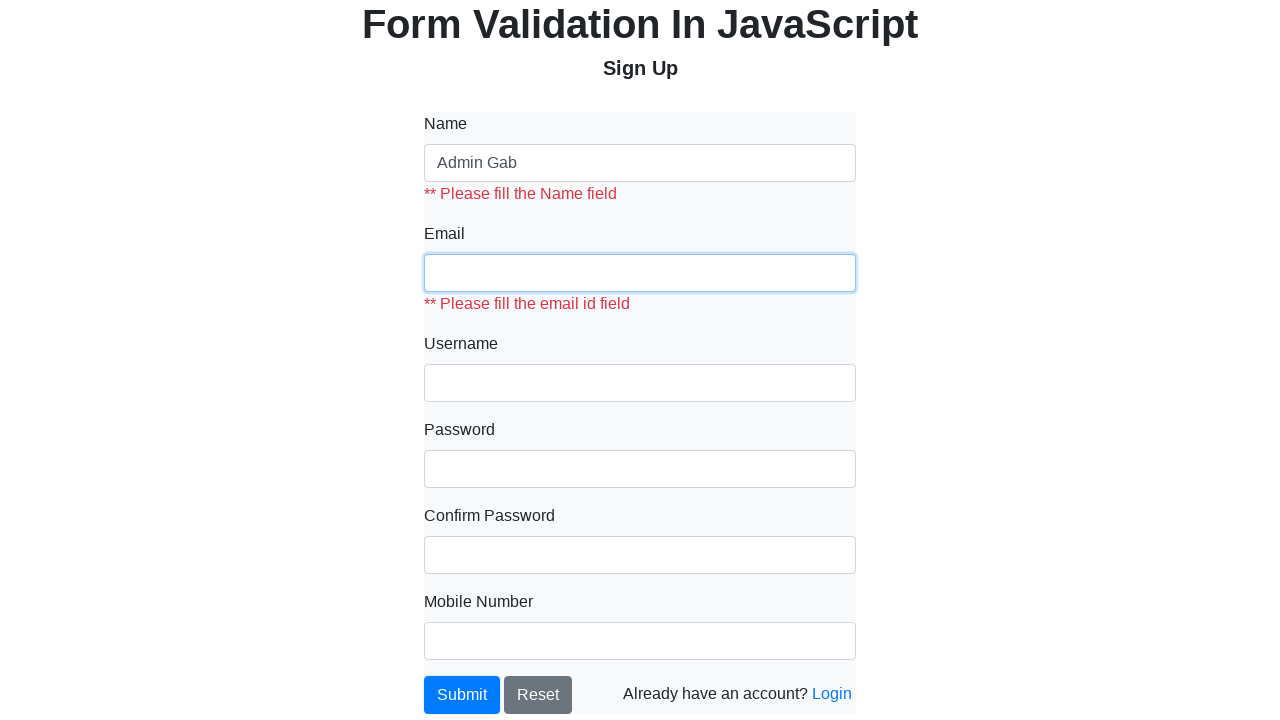

Email validation error message appeared
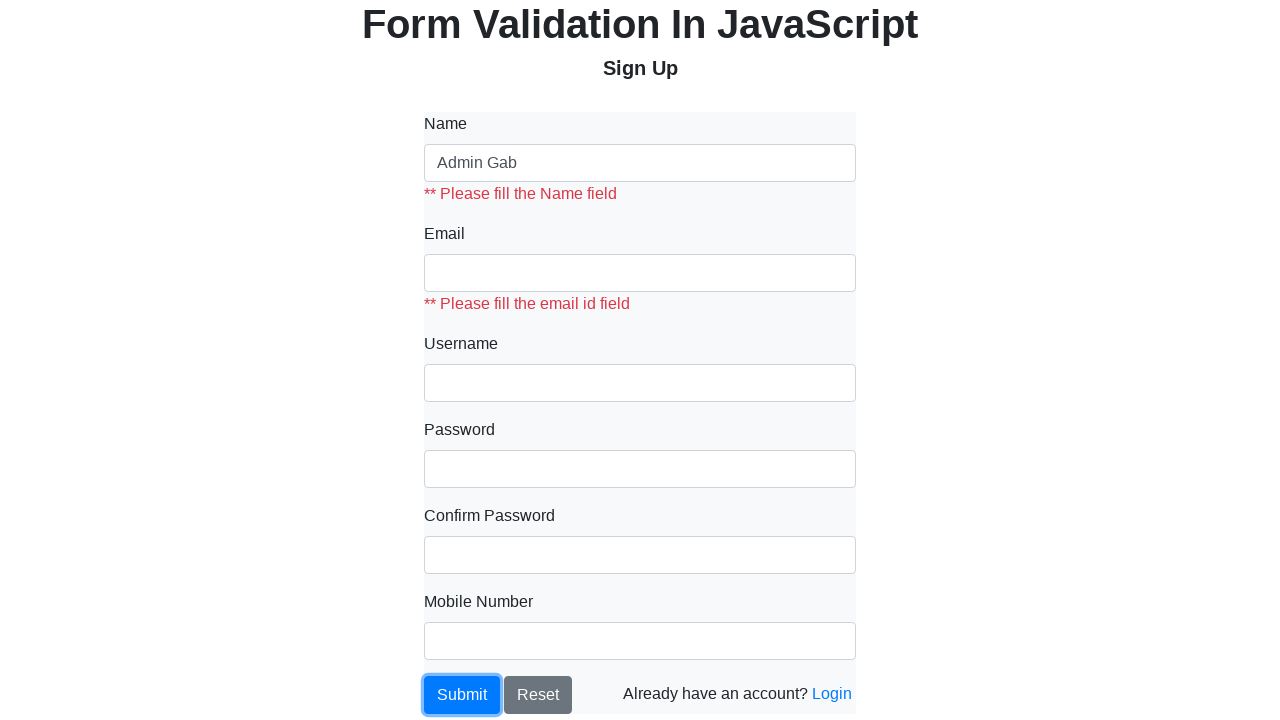

Filled email field with invalid format 'invalieemail.com' on #emails
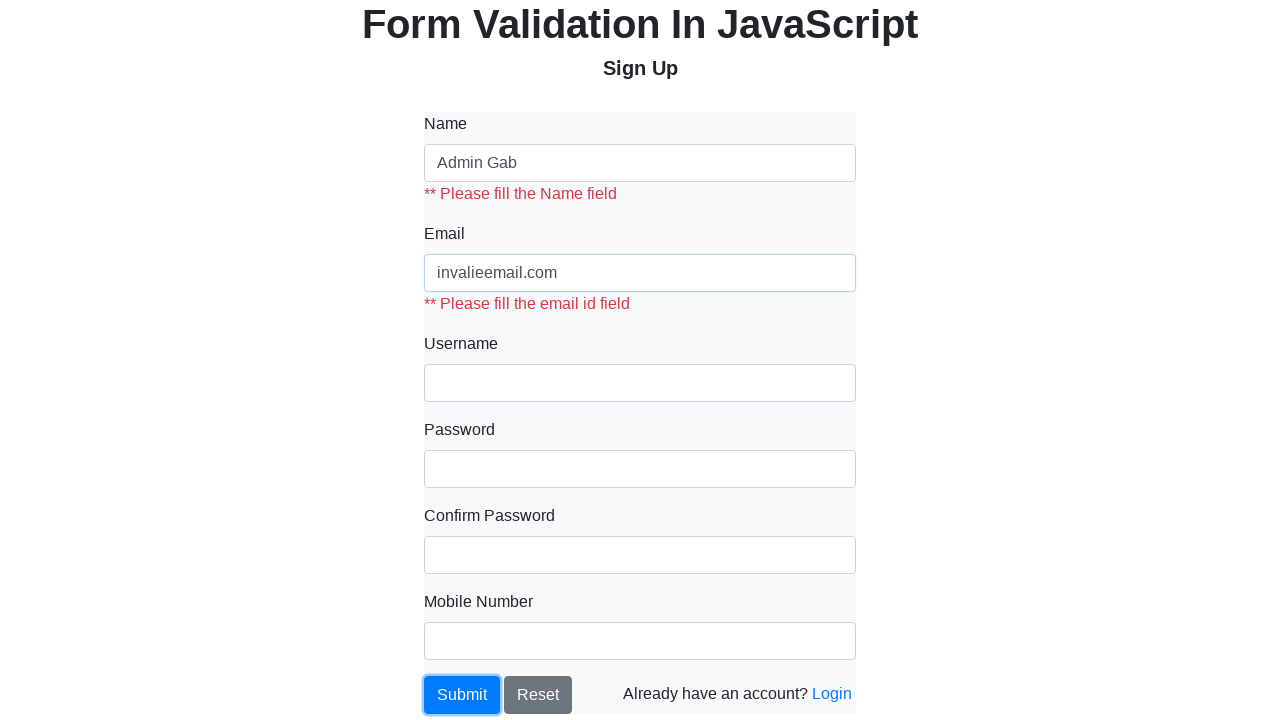

Clicked Submit button with invalid email format at (462, 695) on internal:role=button[name="Submit"i]
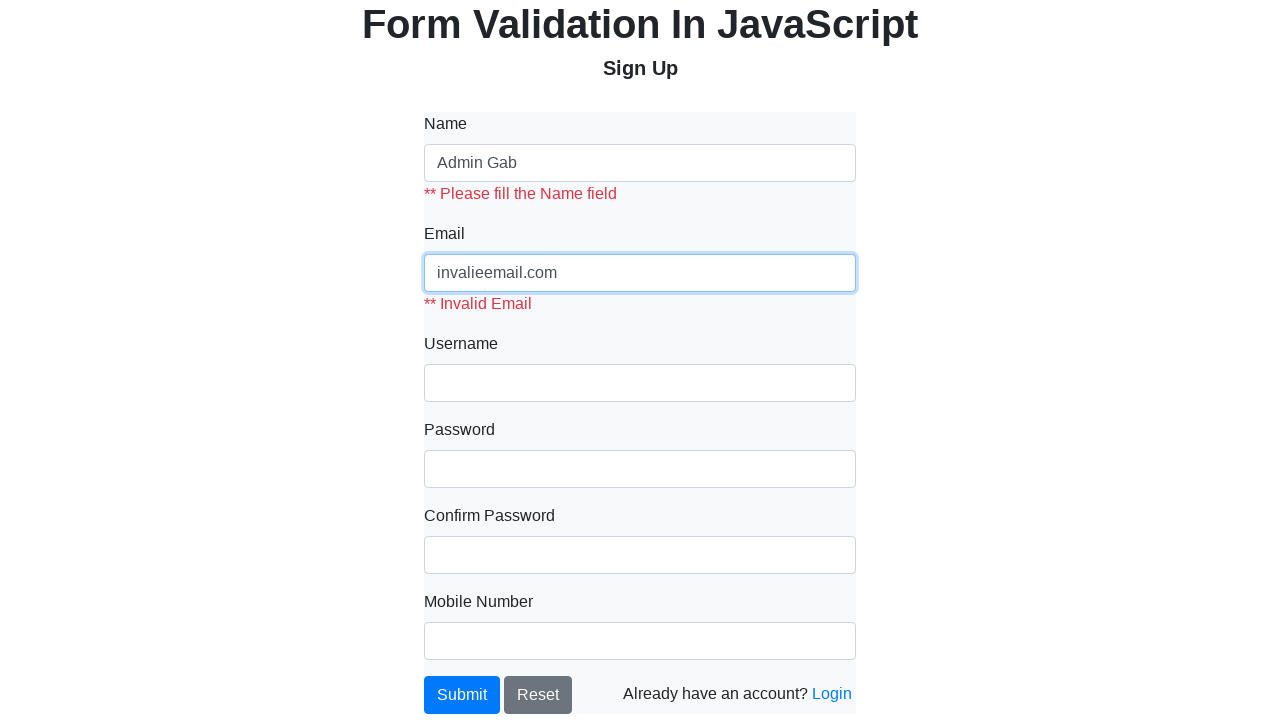

Email format validation error message appeared
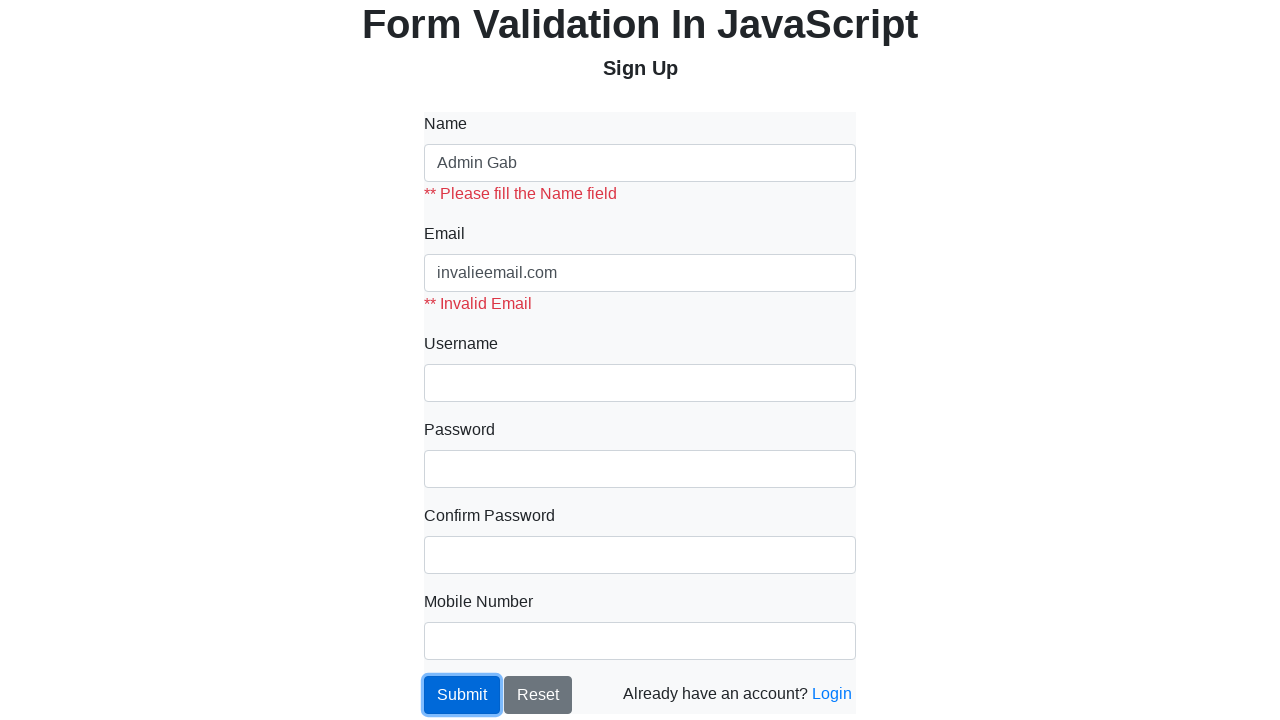

Filled email field with valid address 'email@example.com' on #emails
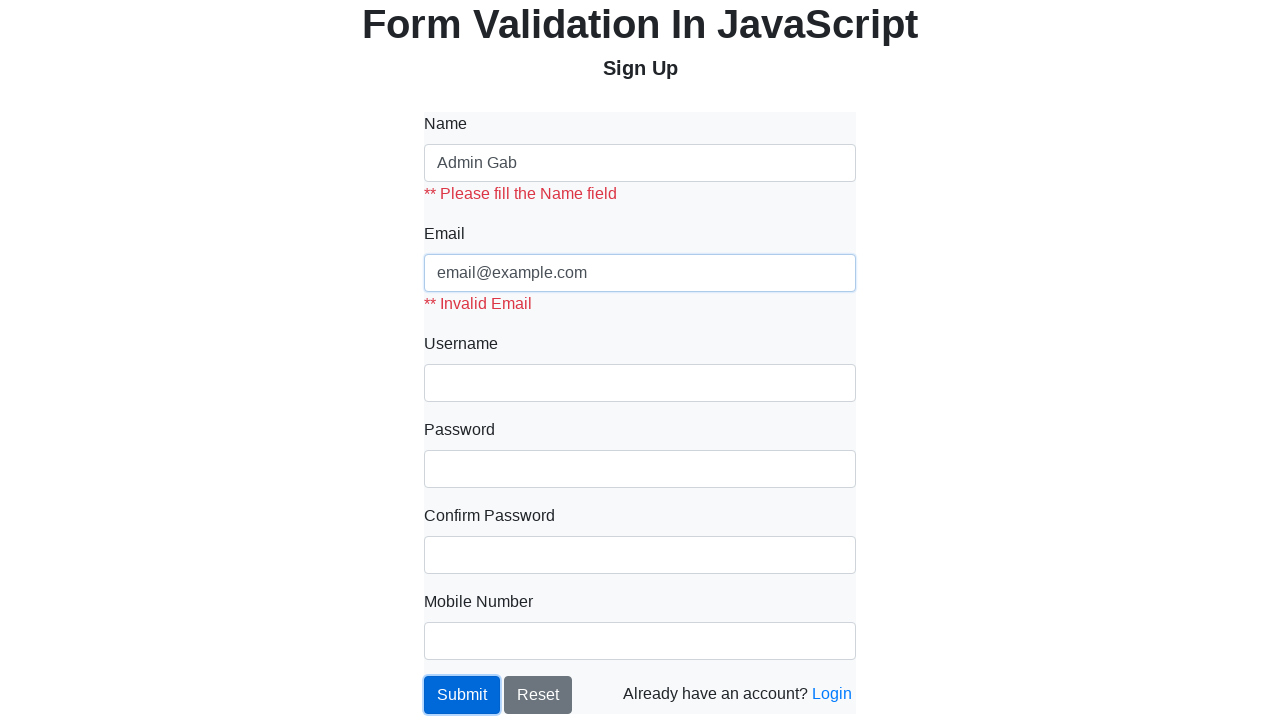

Cleared username field to test empty validation on #user
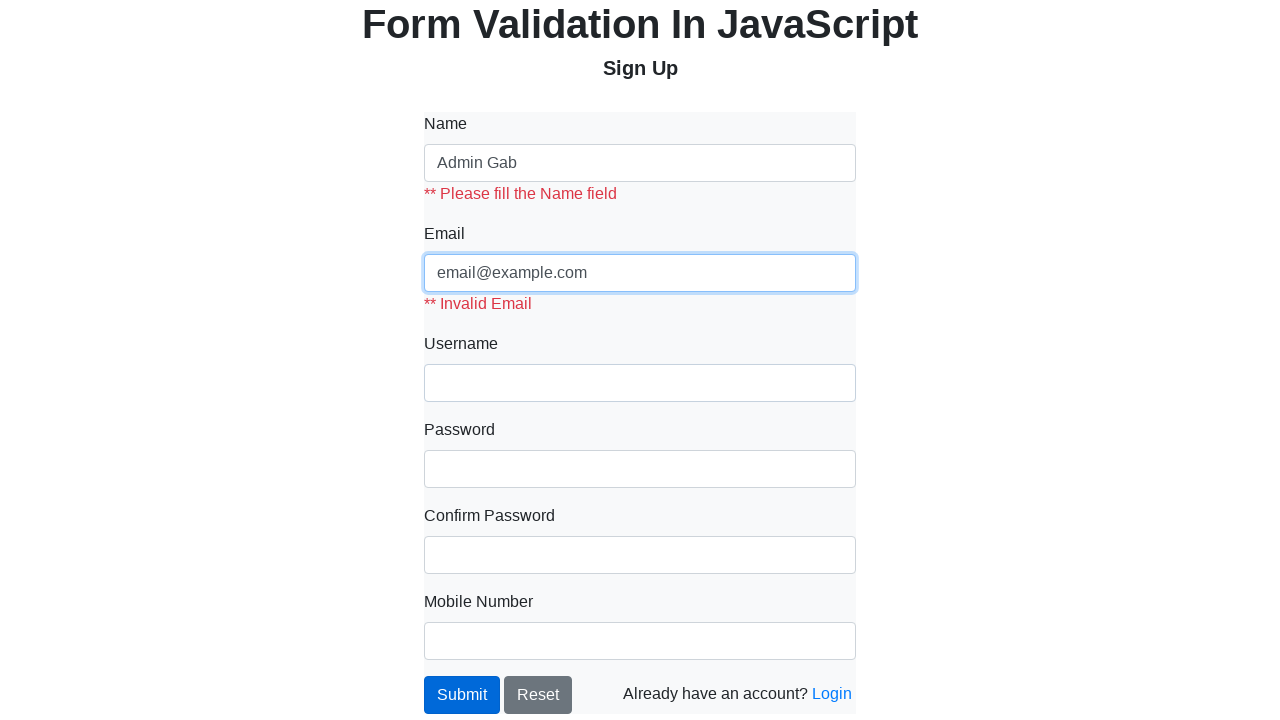

Clicked Submit button with empty username field at (462, 695) on internal:role=button[name="Submit"i]
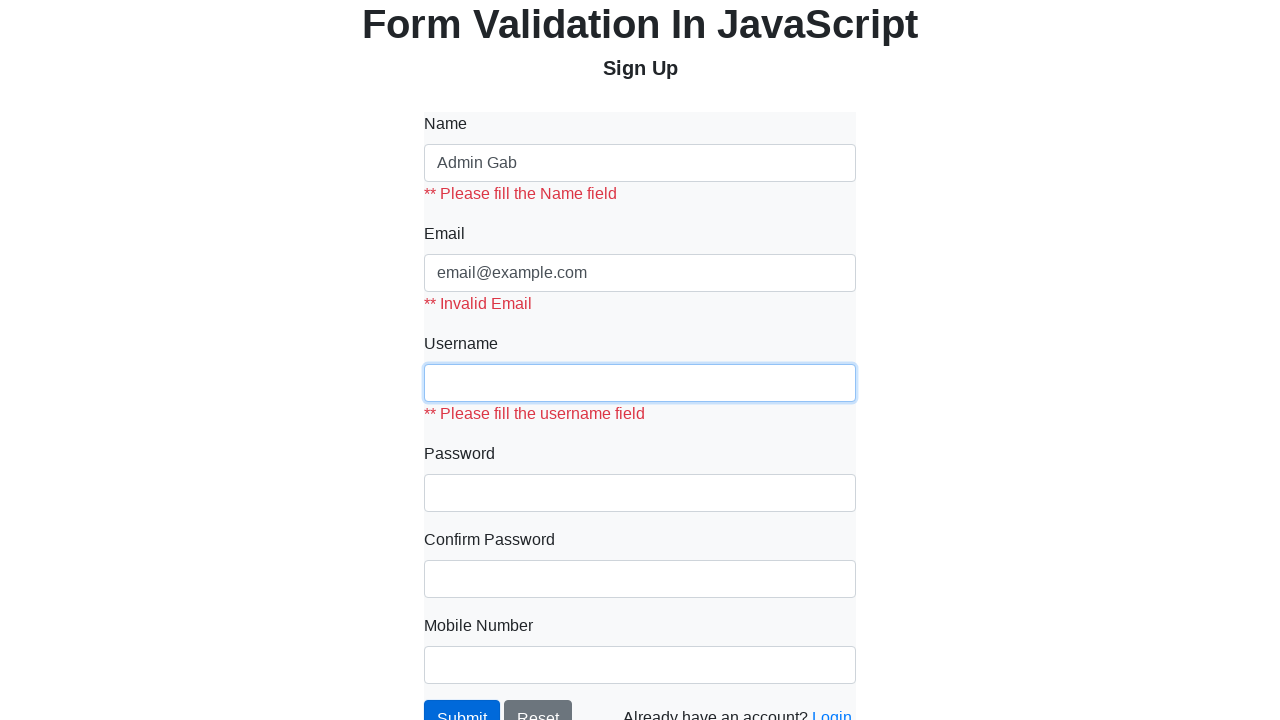

Username validation error message appeared
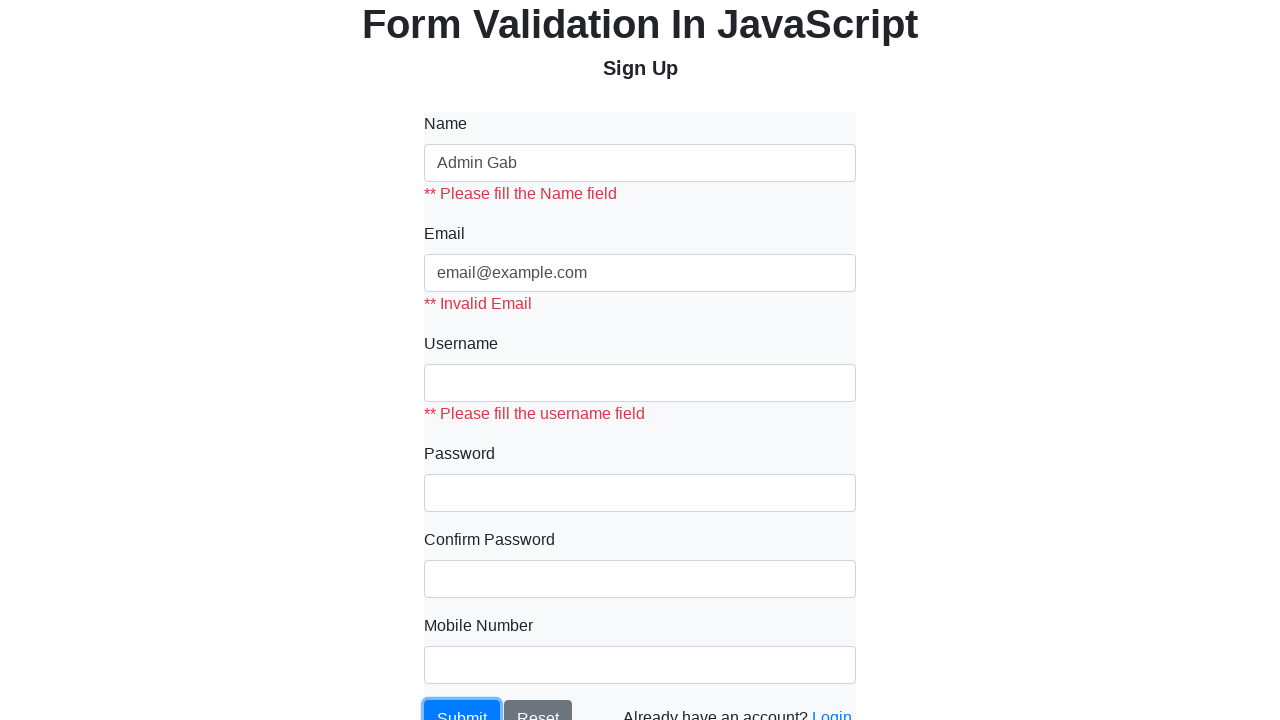

Filled username field with valid value 'Admin' on #user
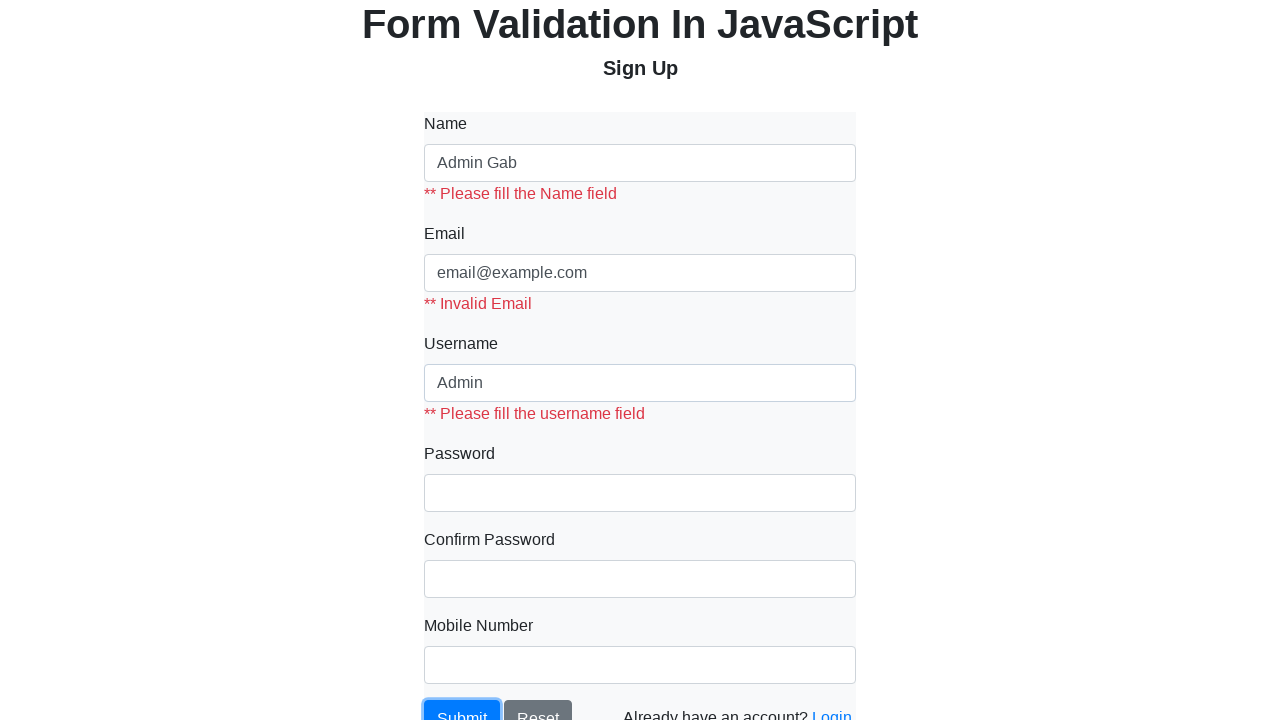

Cleared password field to test empty validation on #pass
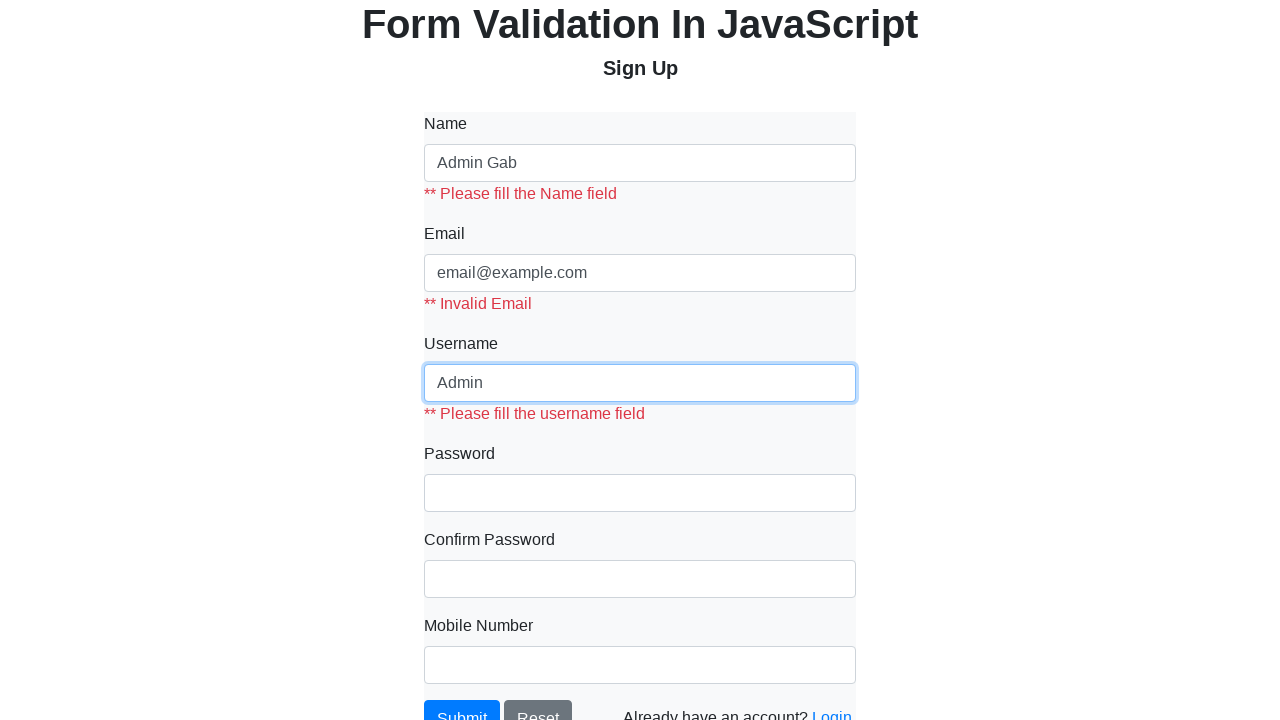

Clicked Submit button with empty password field at (462, 701) on internal:role=button[name="Submit"i]
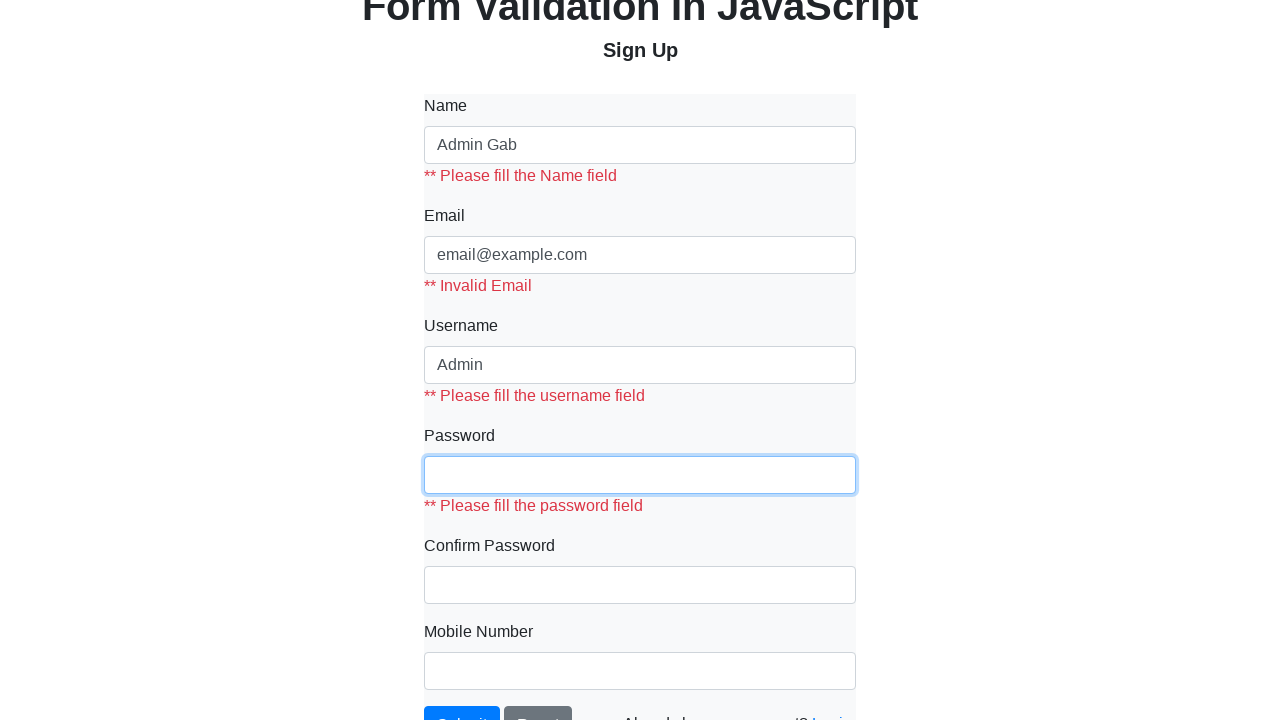

Password validation error message appeared
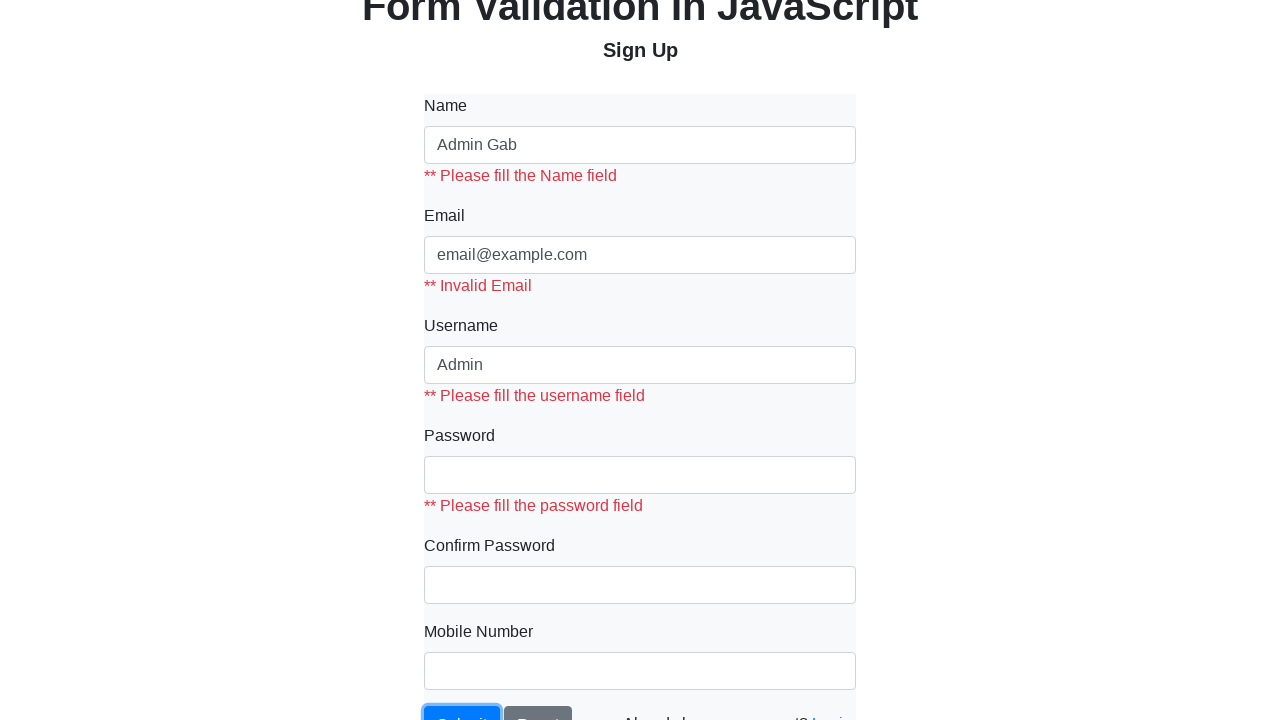

Filled password field with too short value 'pass' on #pass
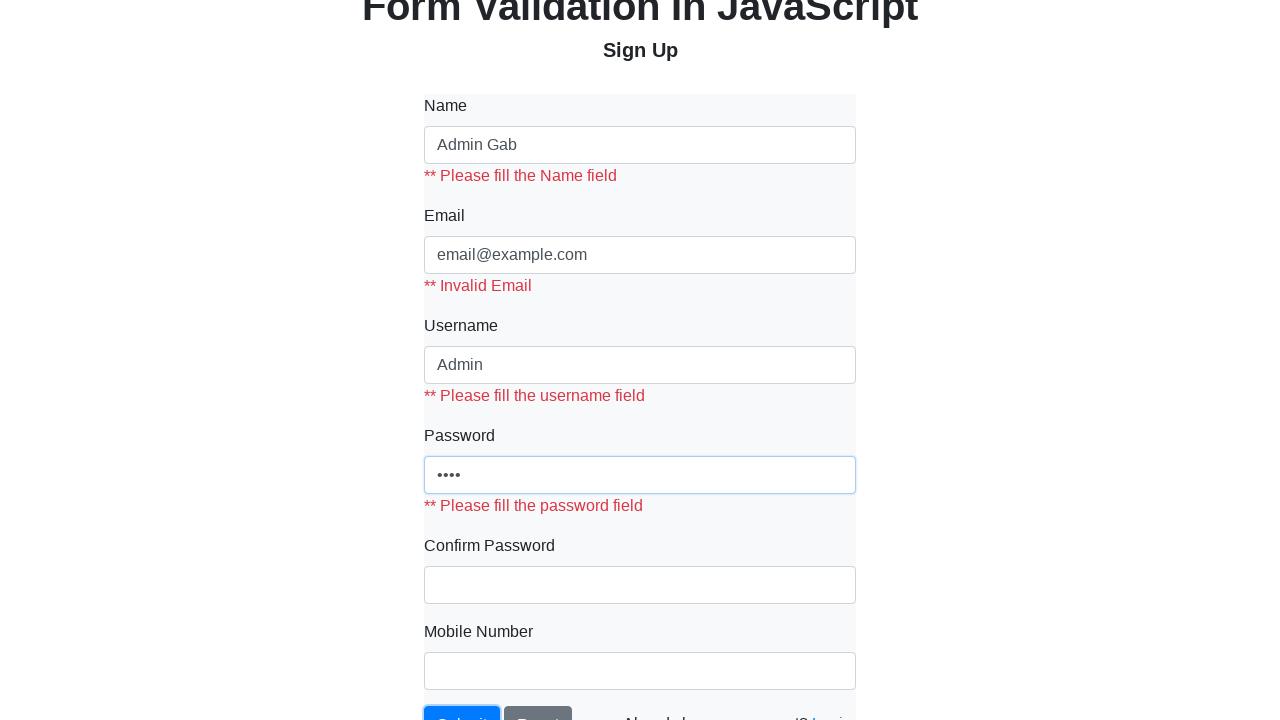

Clicked Submit button with short password at (462, 701) on internal:role=button[name="Submit"i]
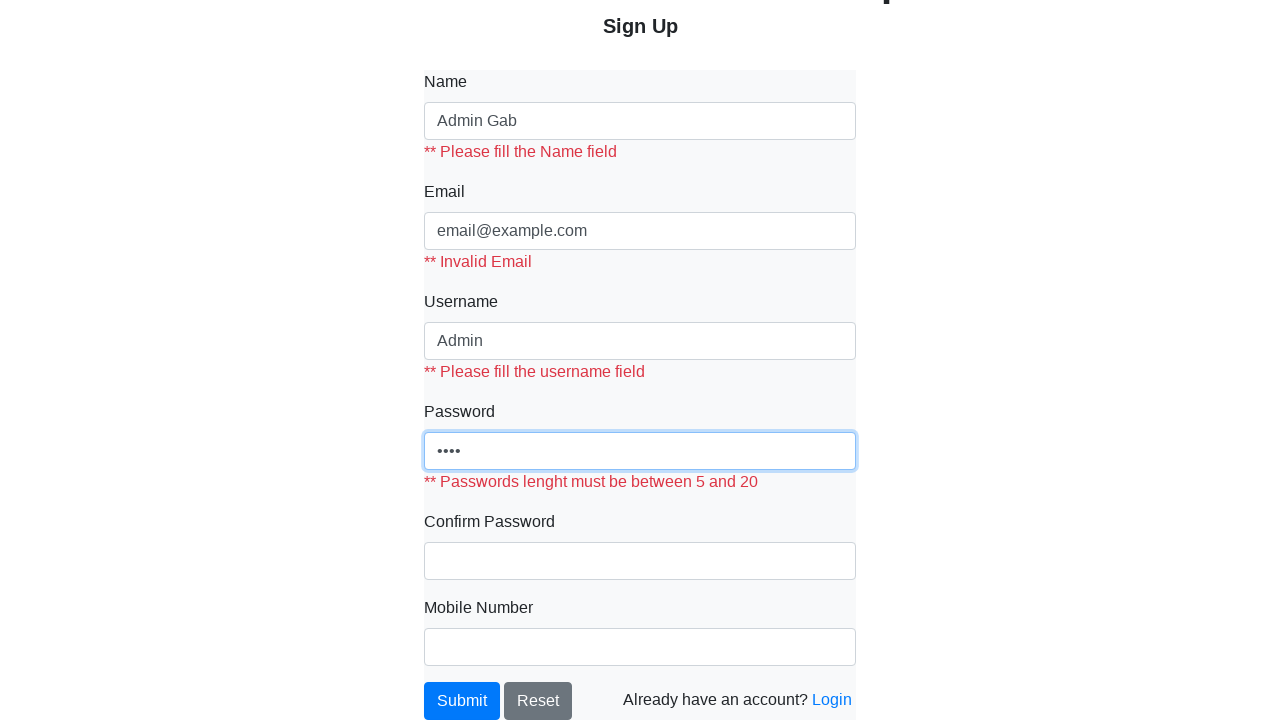

Password length validation error message appeared
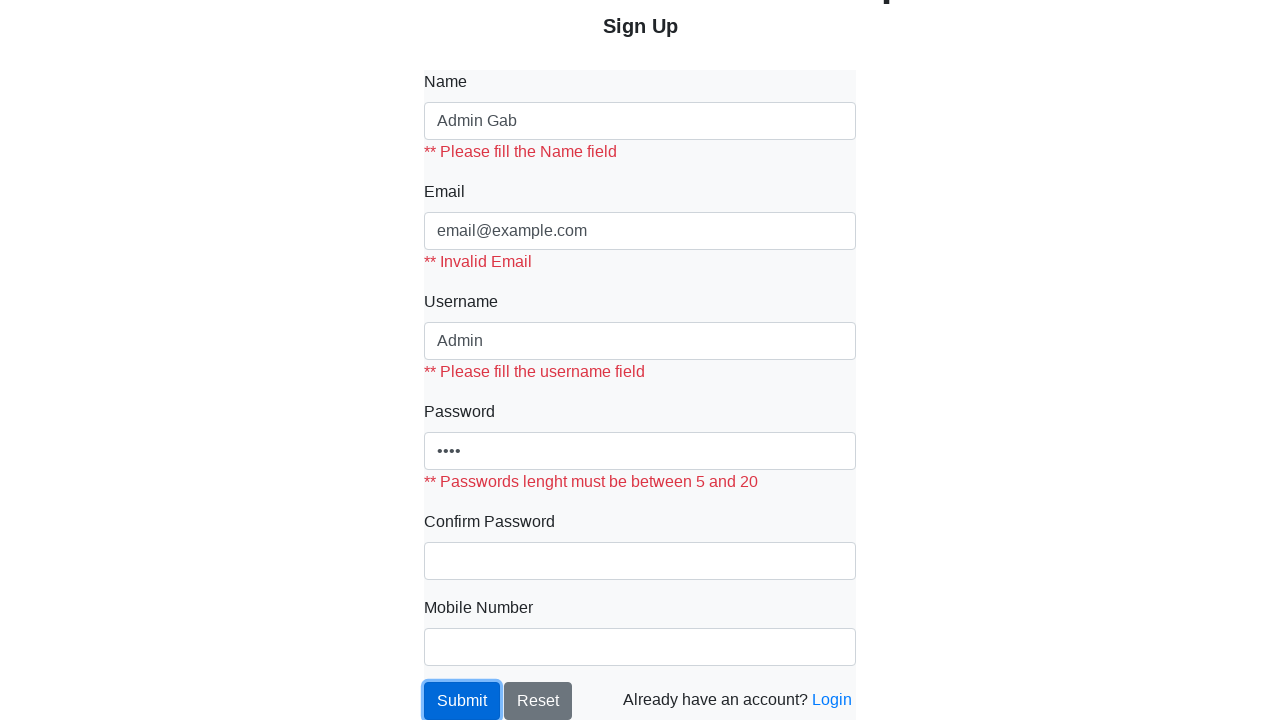

Filled password field with valid value 'admin123' on #pass
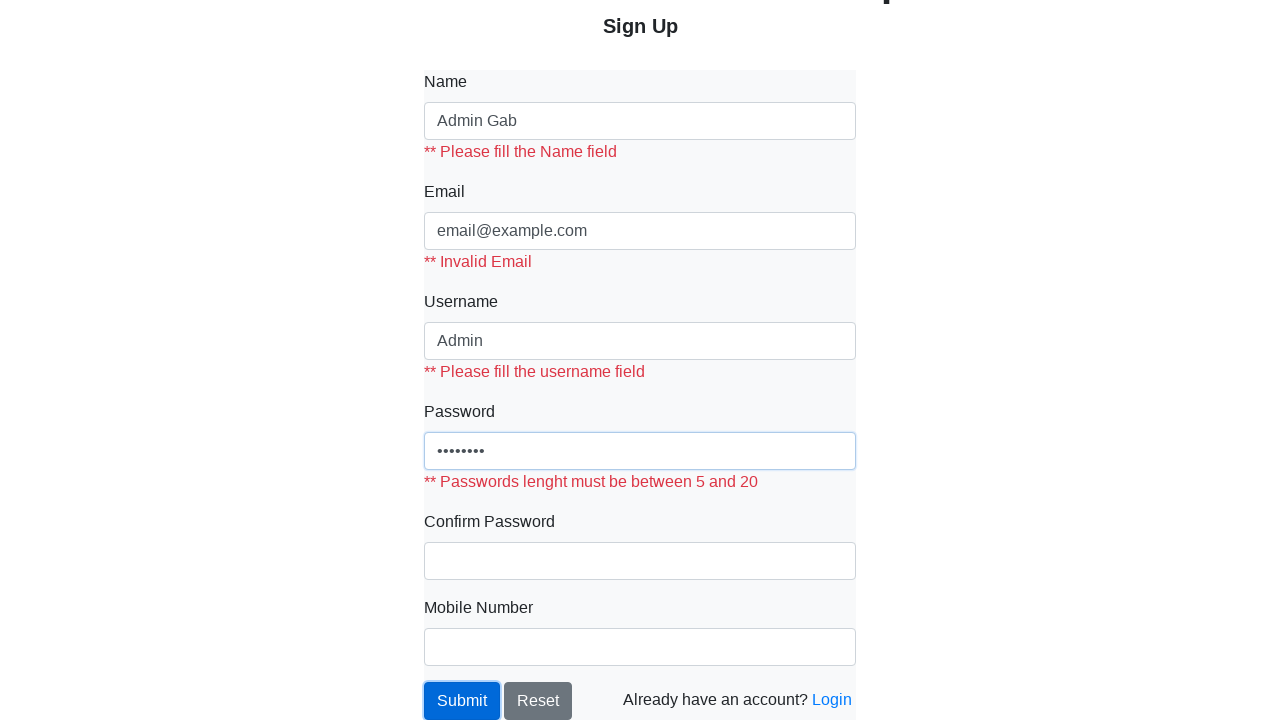

Filled confirm password field with mismatched value 'diffPass' on #conpass
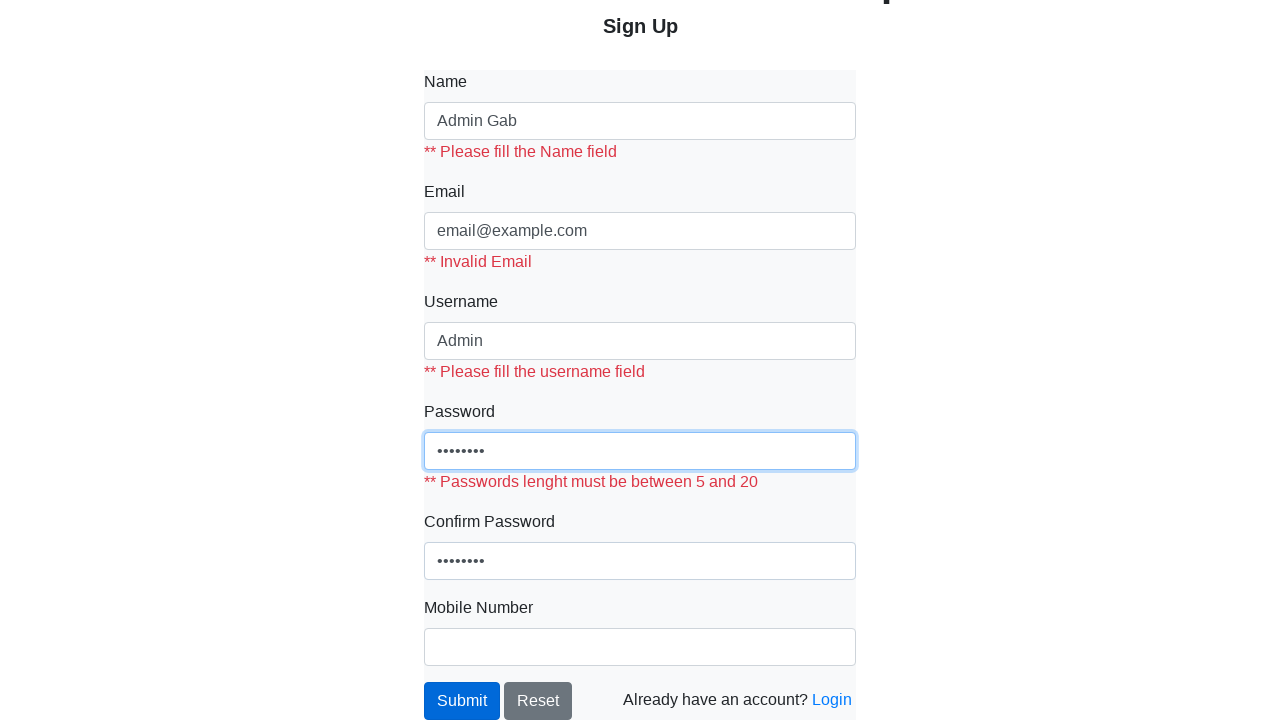

Clicked Submit button with mismatched confirm password at (462, 701) on internal:role=button[name="Submit"i]
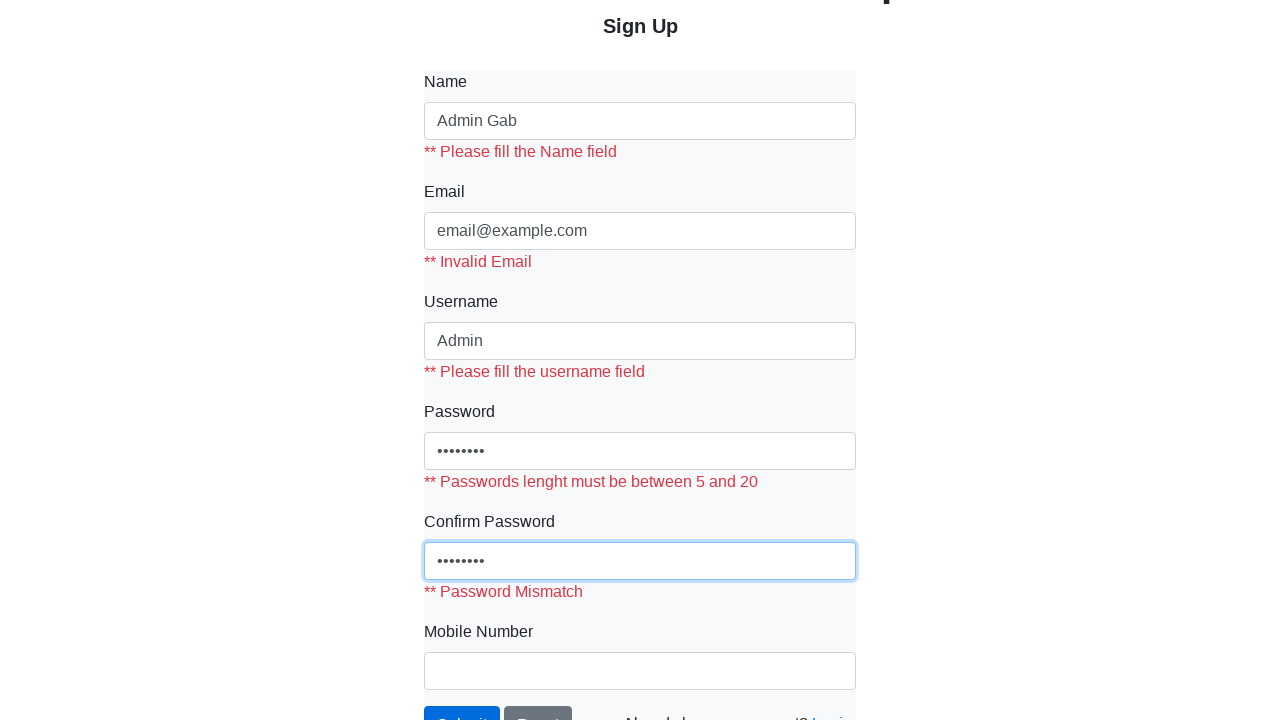

Confirm password mismatch validation error message appeared
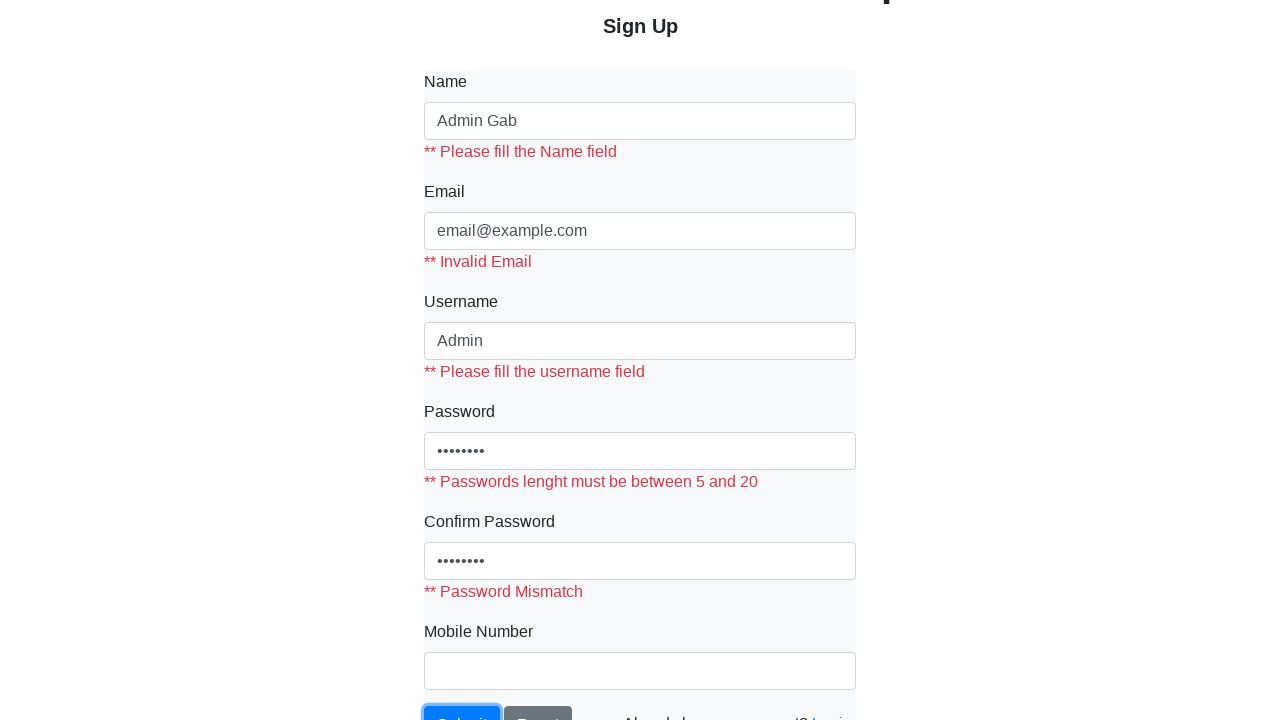

Filled confirm password field with matching value 'admin123' on #conpass
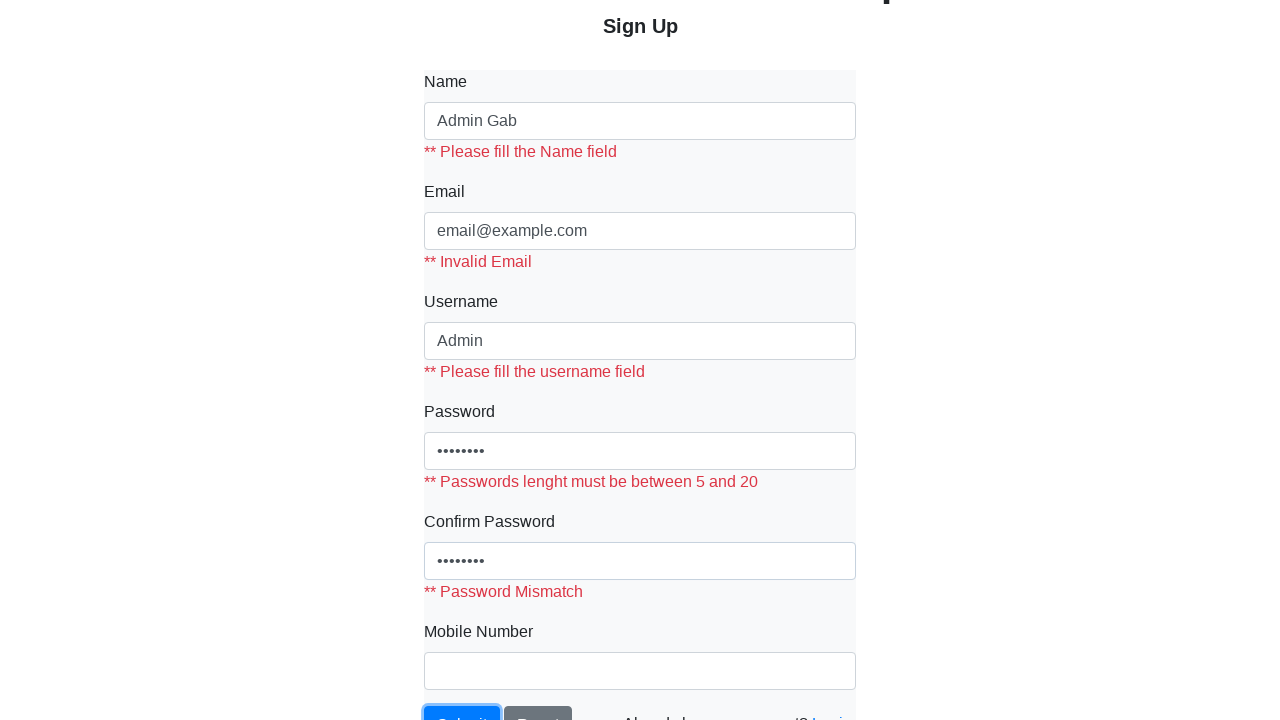

Cleared mobile number field to test empty validation on #mobileNumber
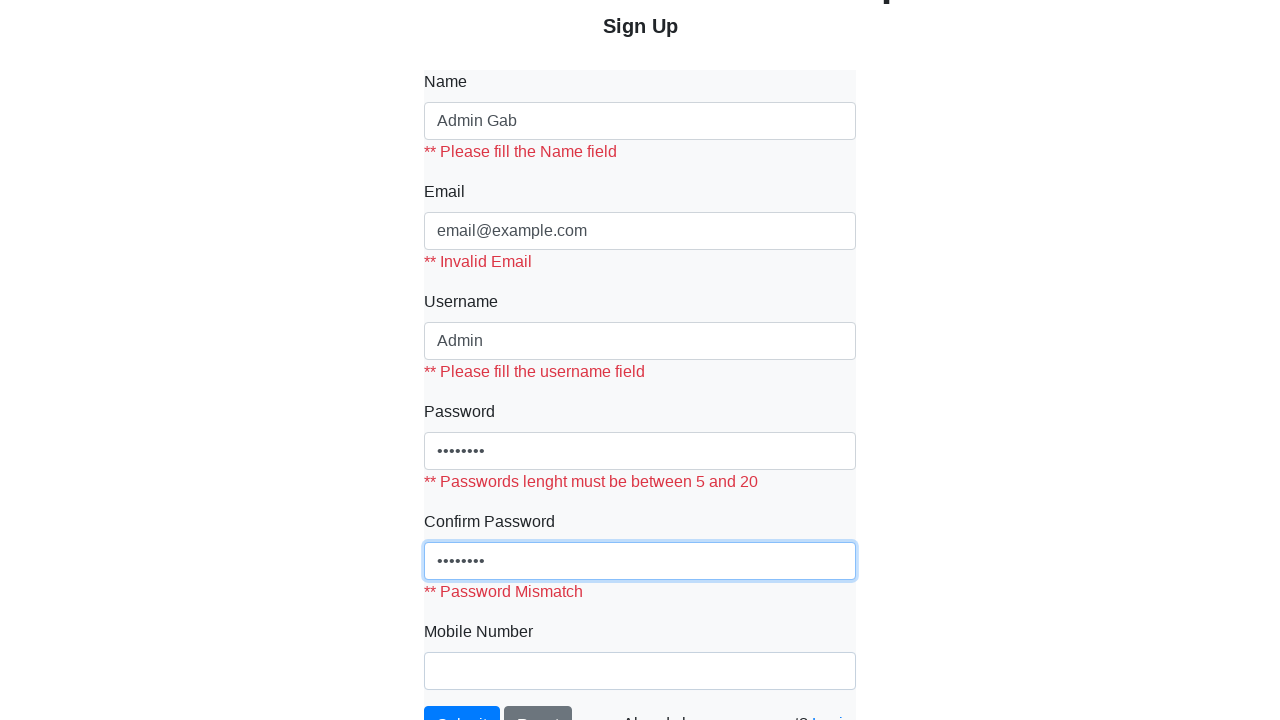

Clicked Submit button with empty mobile number field at (462, 701) on internal:role=button[name="Submit"i]
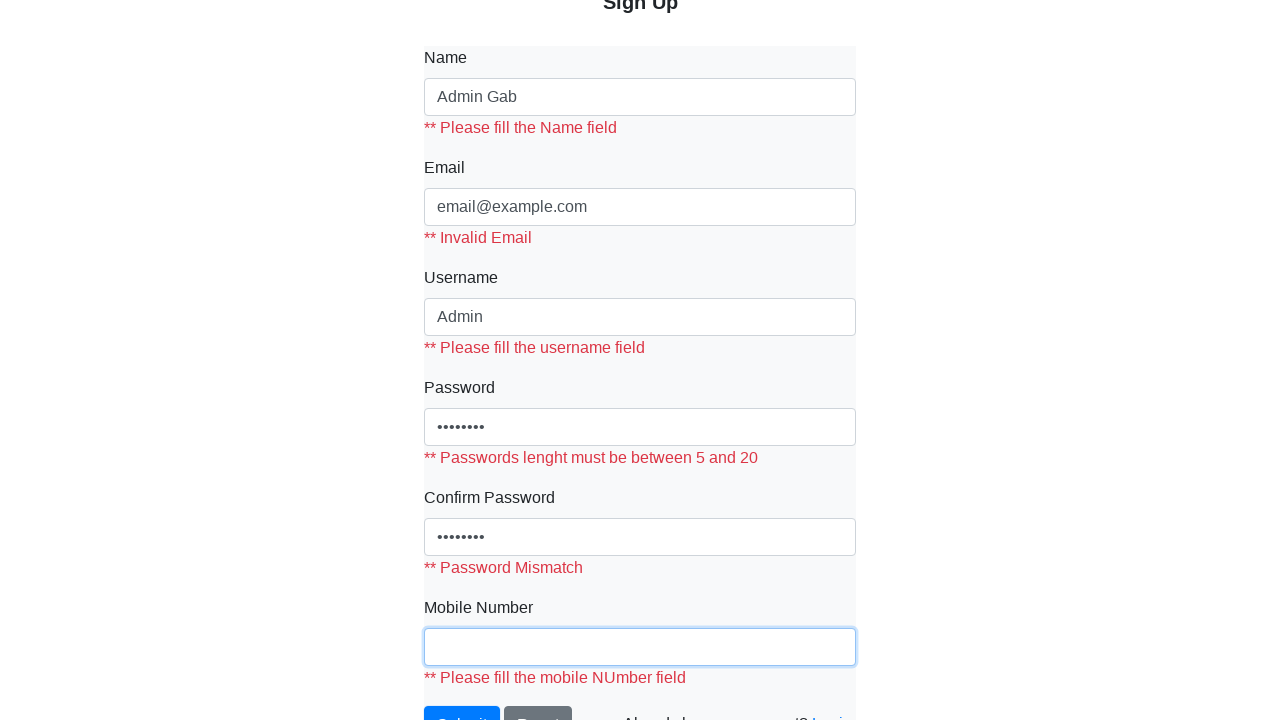

Mobile number validation error message appeared
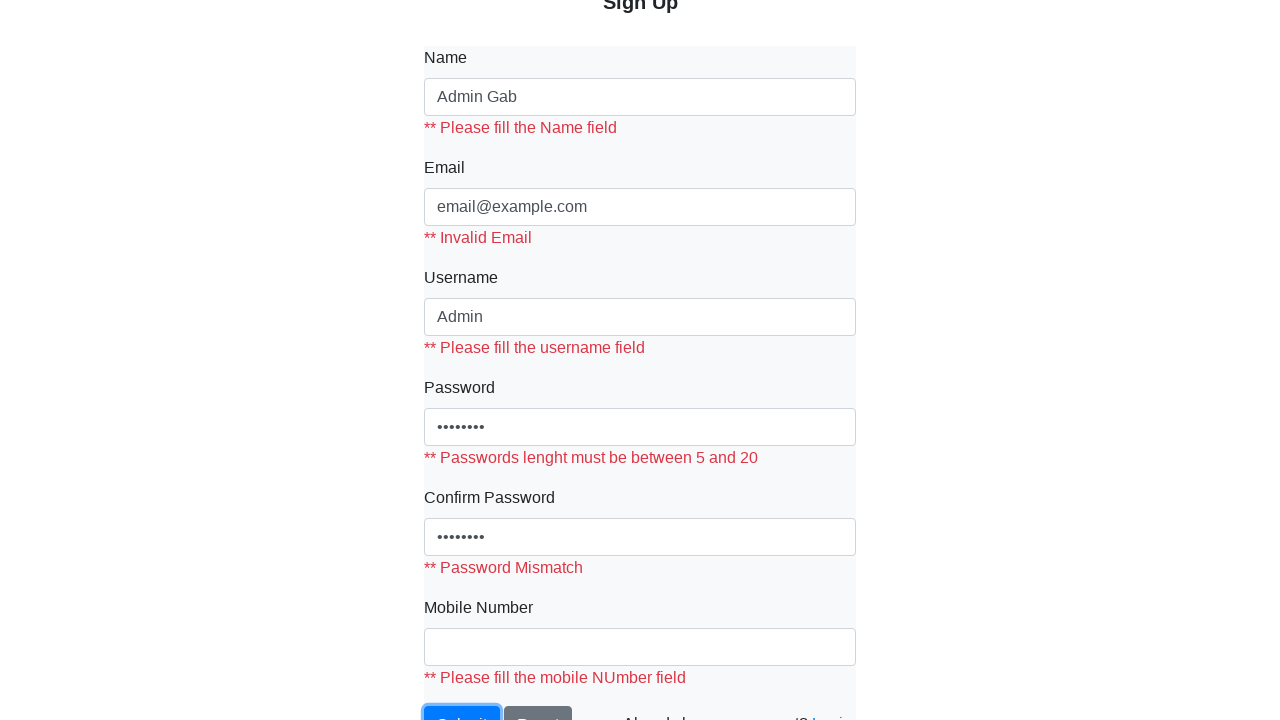

Filled mobile number field with invalid length '1234567' on #mobileNumber
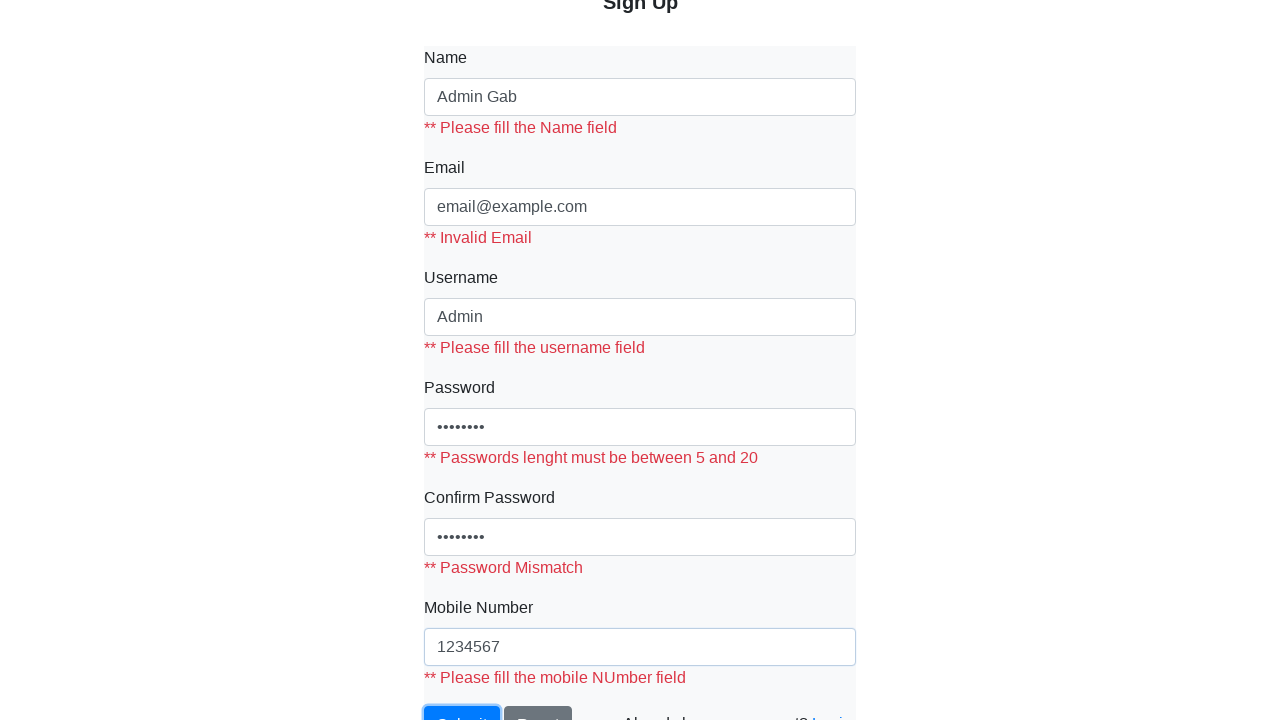

Clicked Submit button with invalid mobile number length at (462, 701) on internal:role=button[name="Submit"i]
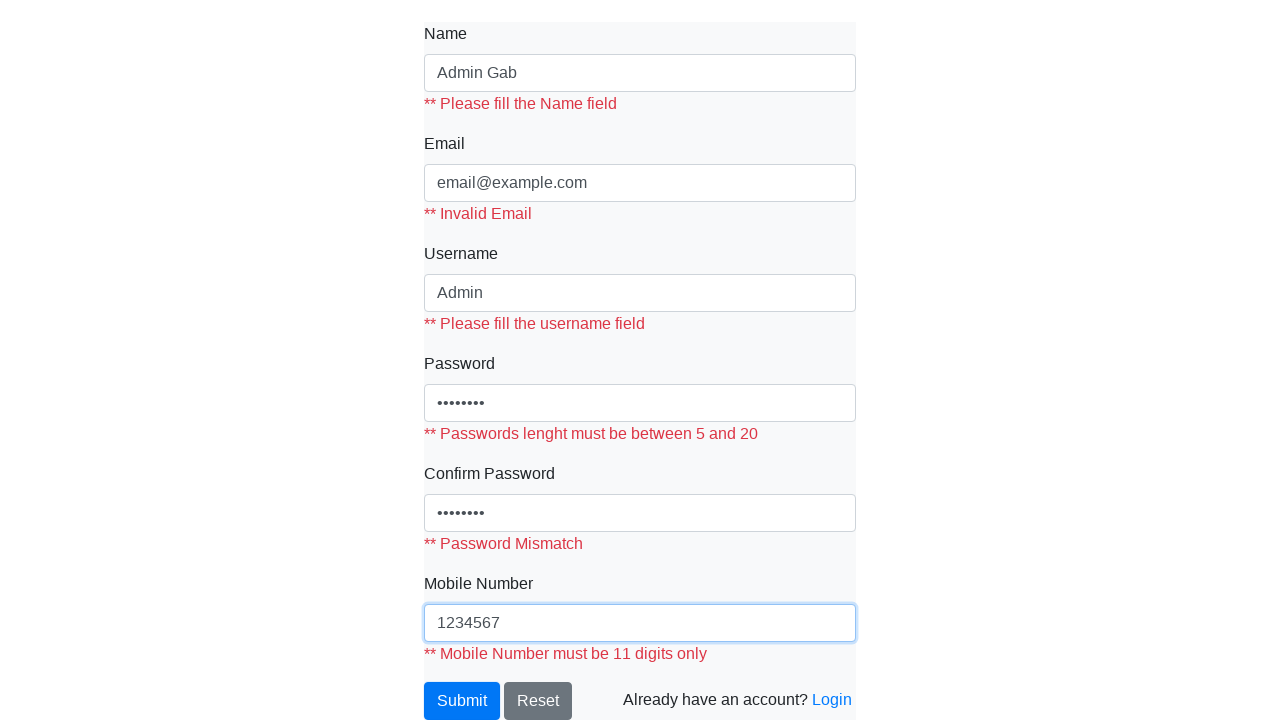

Mobile number length validation error message appeared
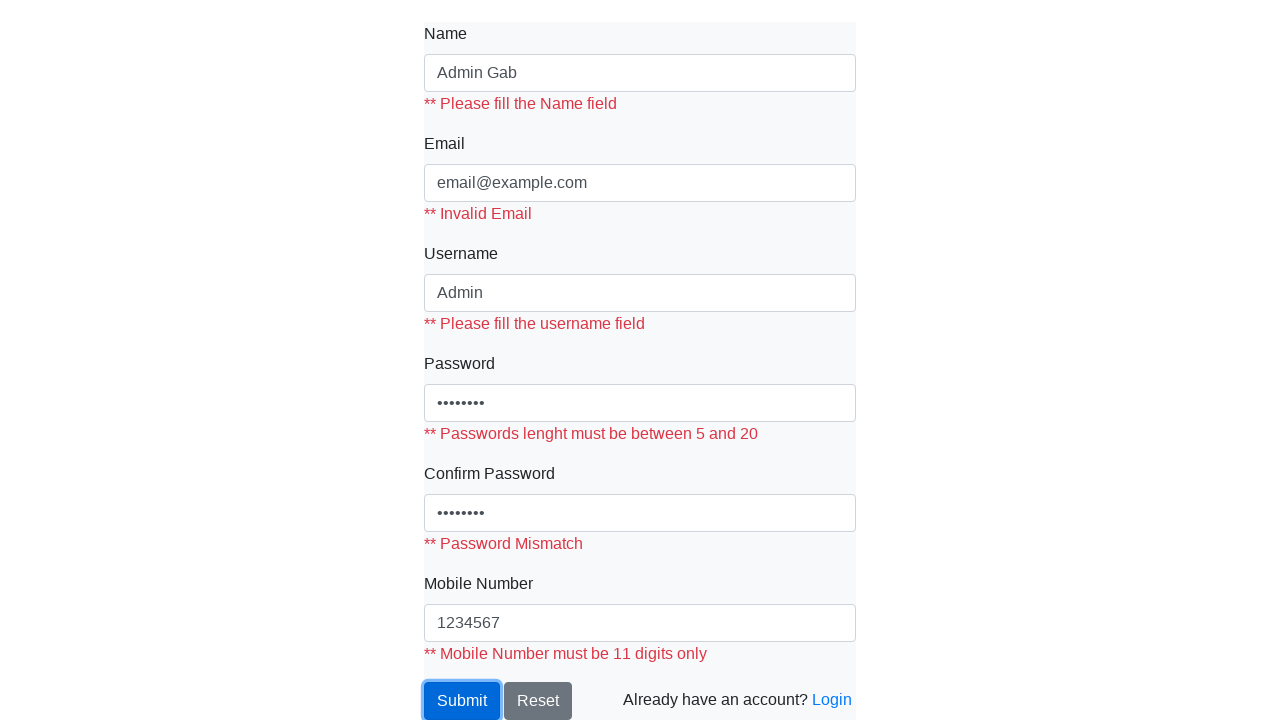

Filled mobile number field with valid value '+1780034567' on #mobileNumber
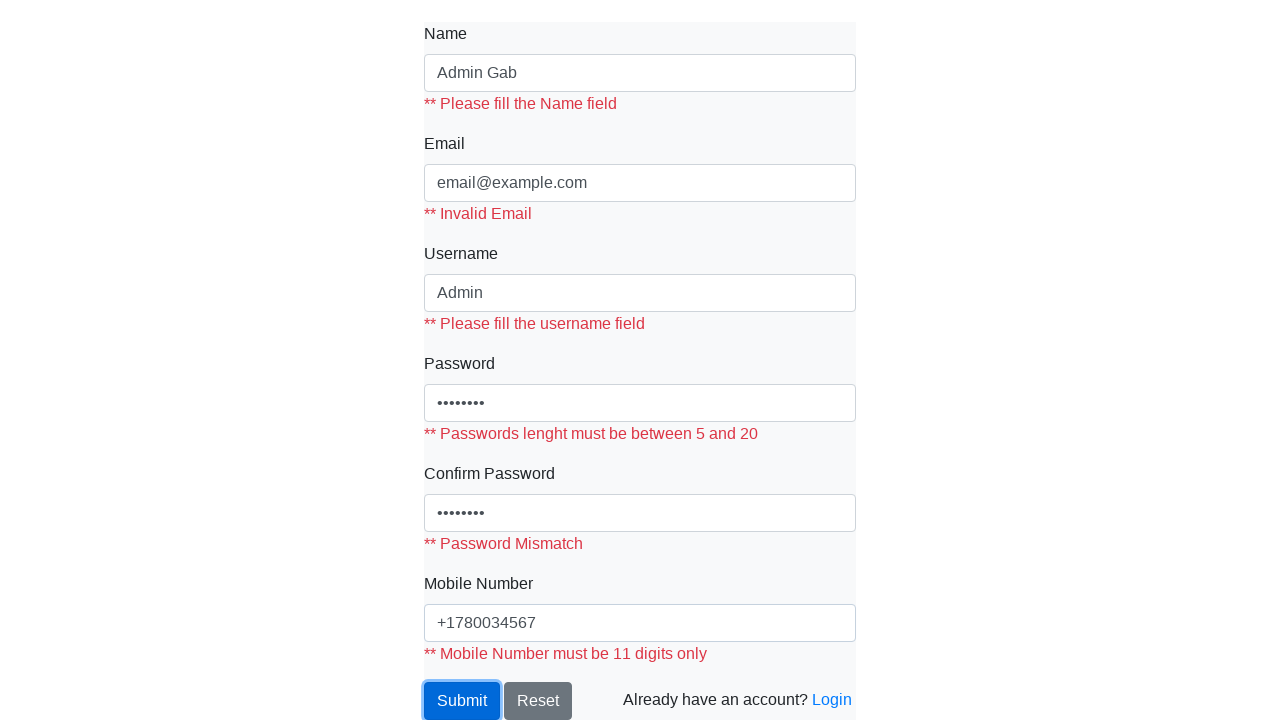

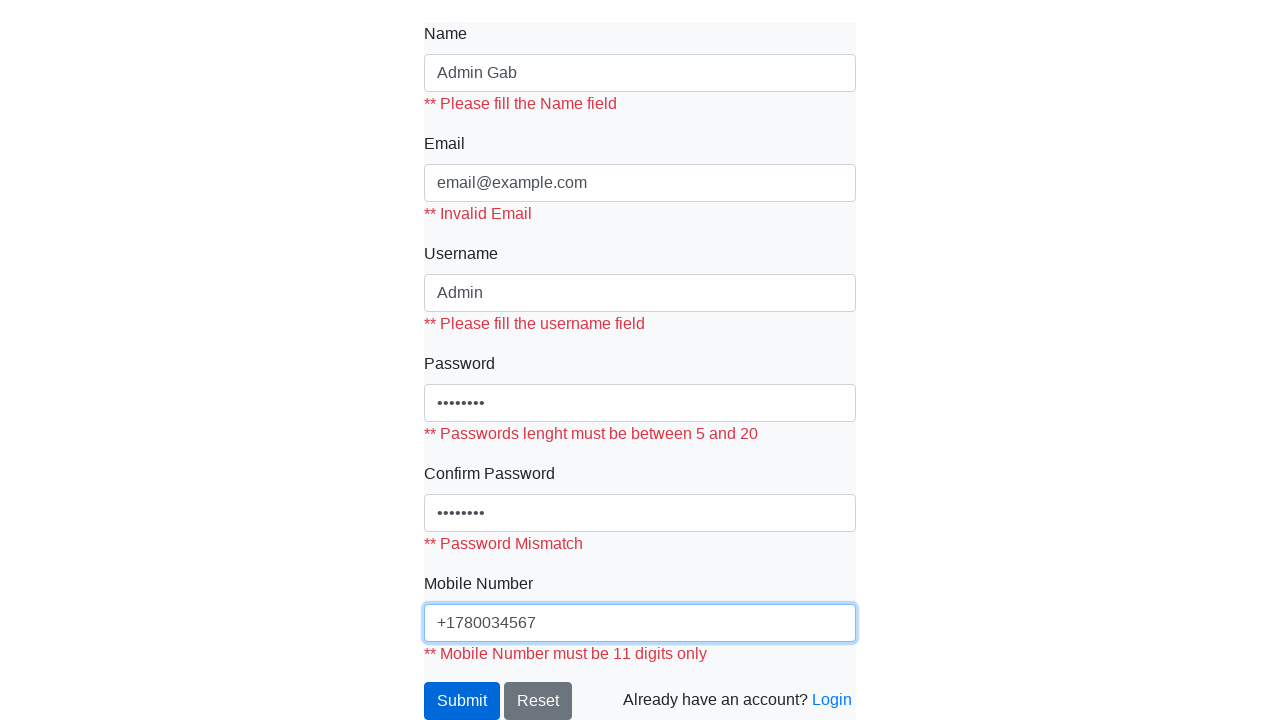